Tests clicking a JavaScript confirm dialog and dismissing (cancelling) it, then verifies the result message

Starting URL: https://the-internet.herokuapp.com/javascript_alerts

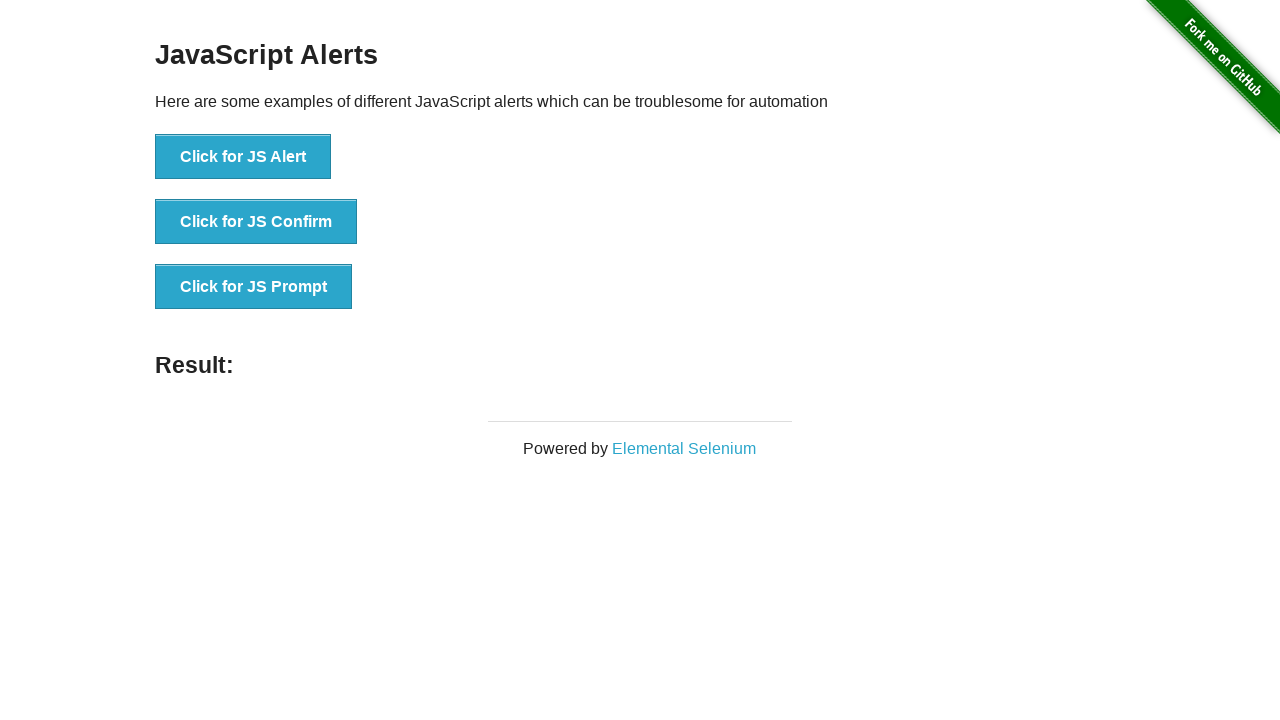

Set up dialog handler to dismiss confirm dialog
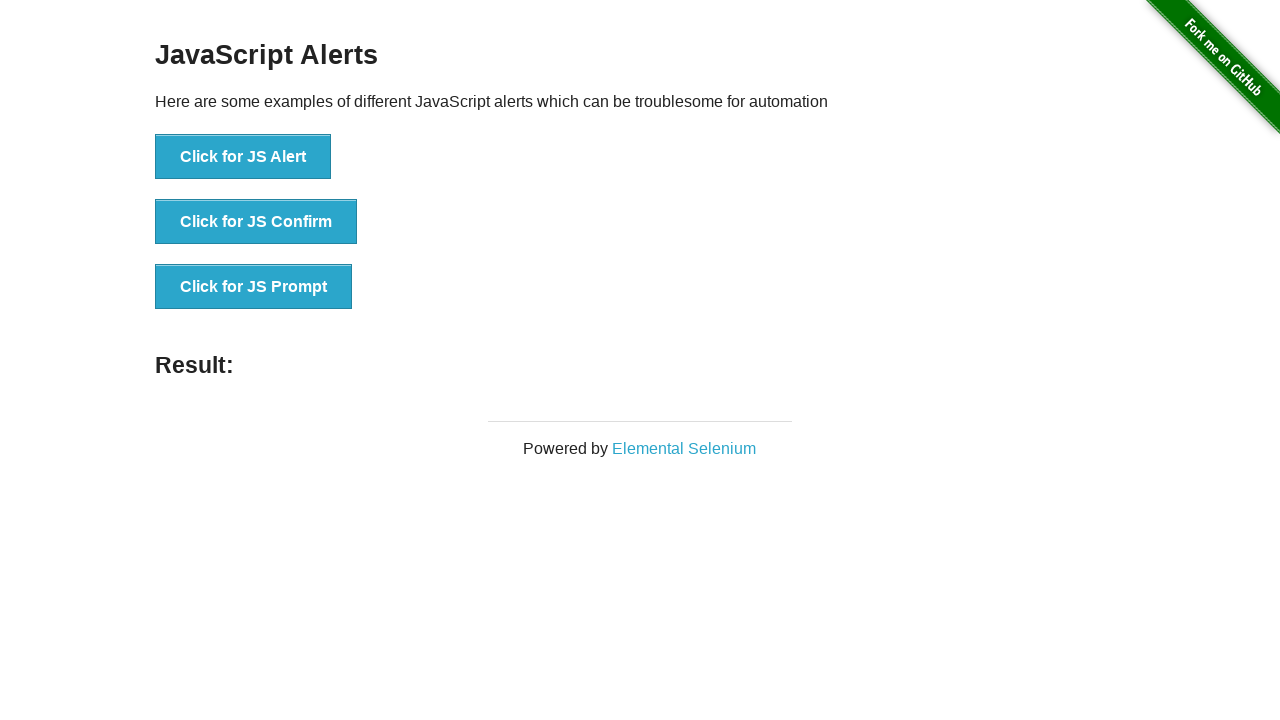

Clicked 'Click for JS Confirm' button to trigger JavaScript confirm dialog at (256, 222) on button:has-text('Click for JS Confirm')
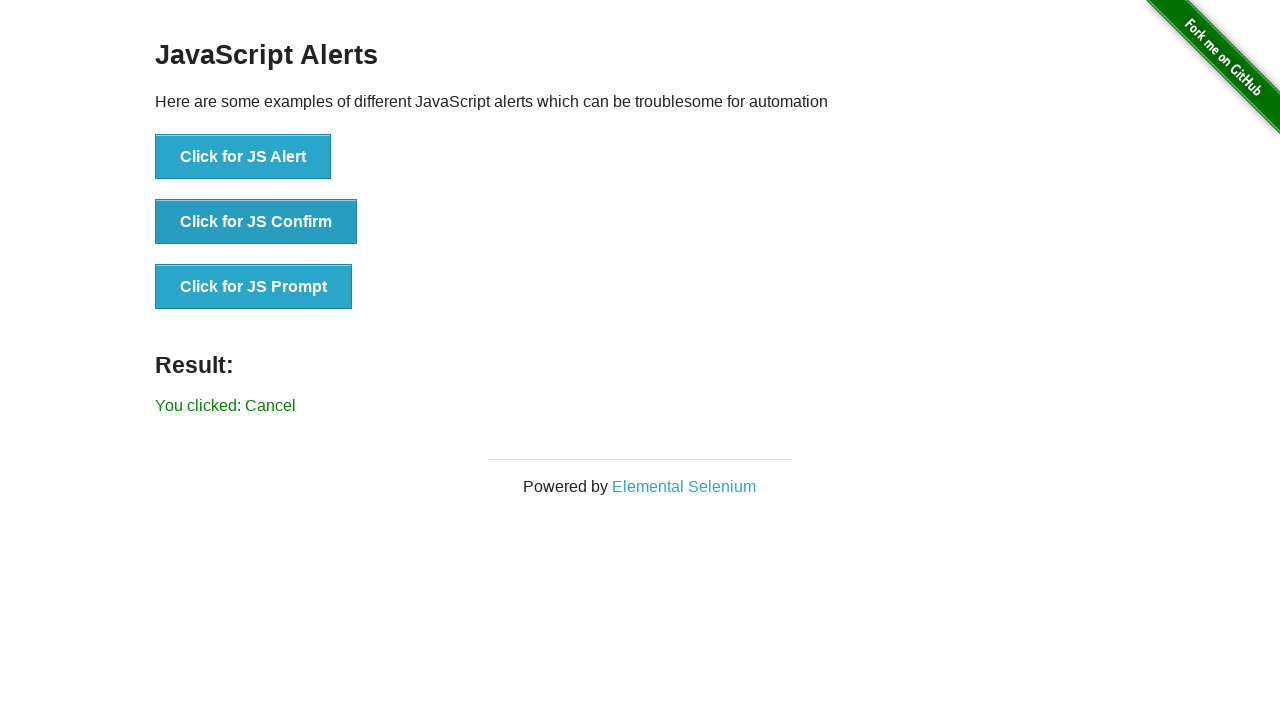

Verified result message shows 'You clicked: Cancel'
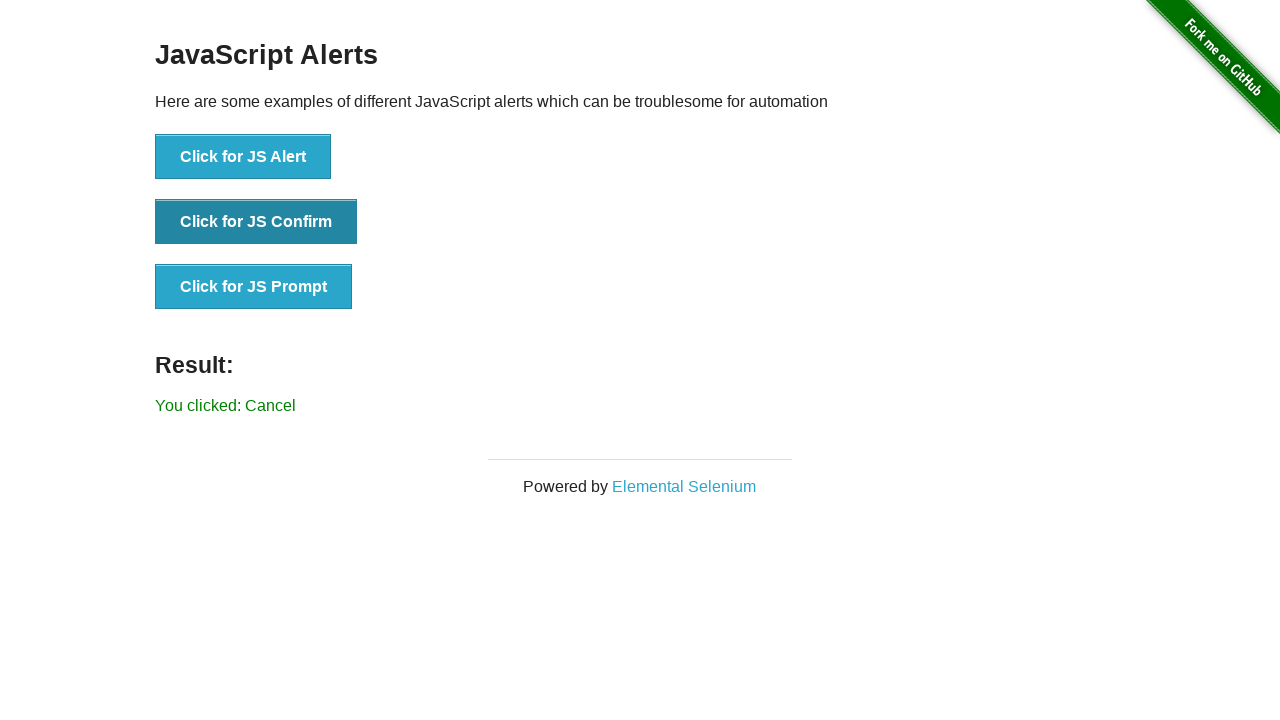

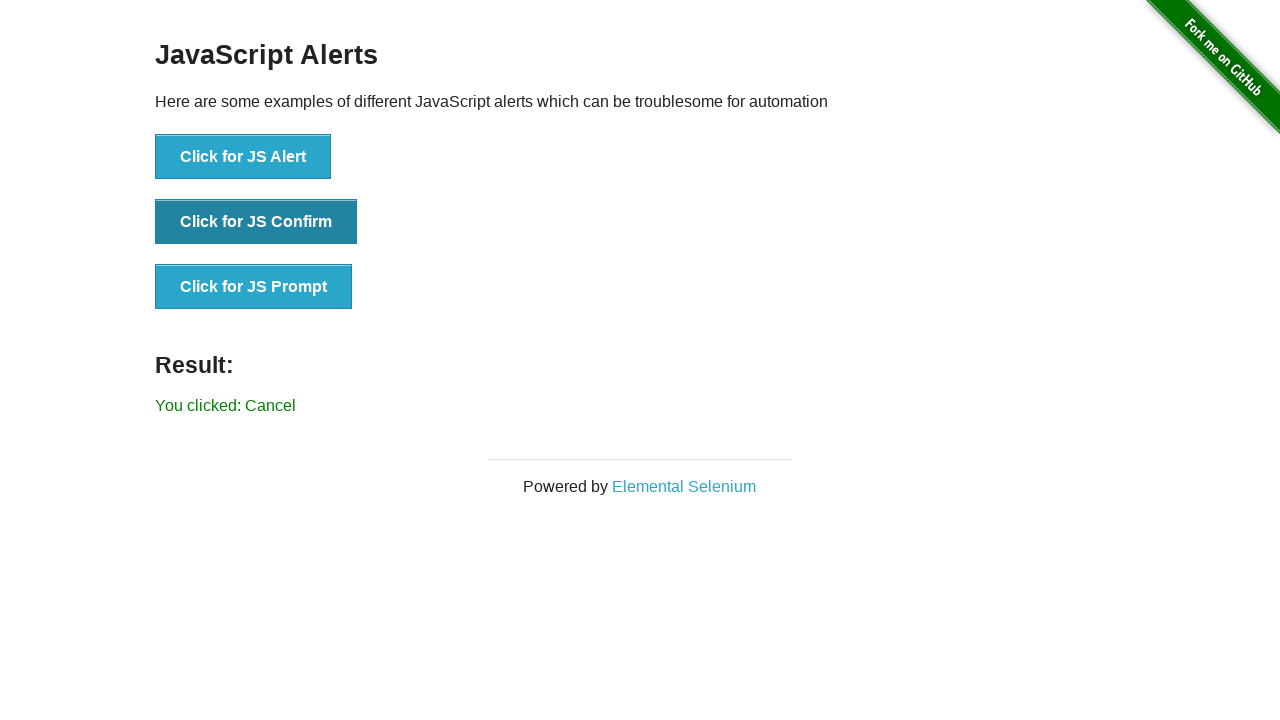